Tests a form submission workflow by extracting a value from an element's attribute, calculating a result using a mathematical formula, filling an input field, clicking a checkbox and radio button, and submitting the form

Starting URL: http://suninjuly.github.io/get_attribute.html

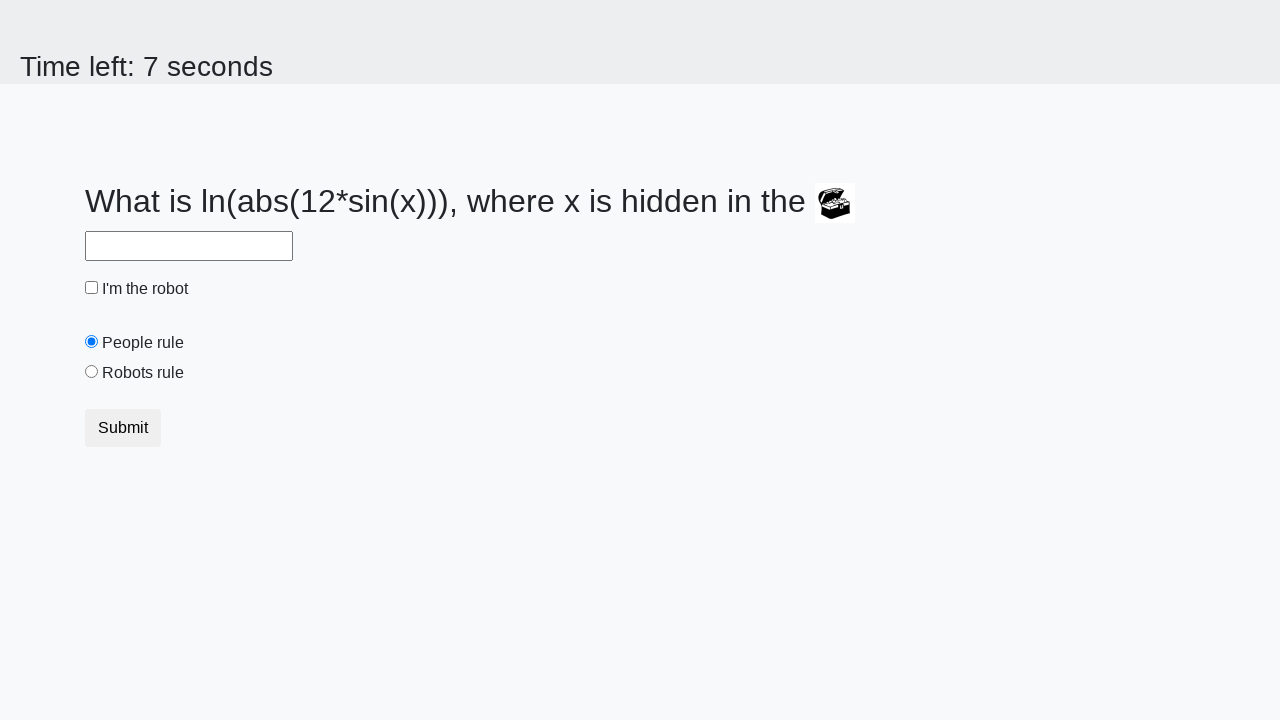

Located treasure element
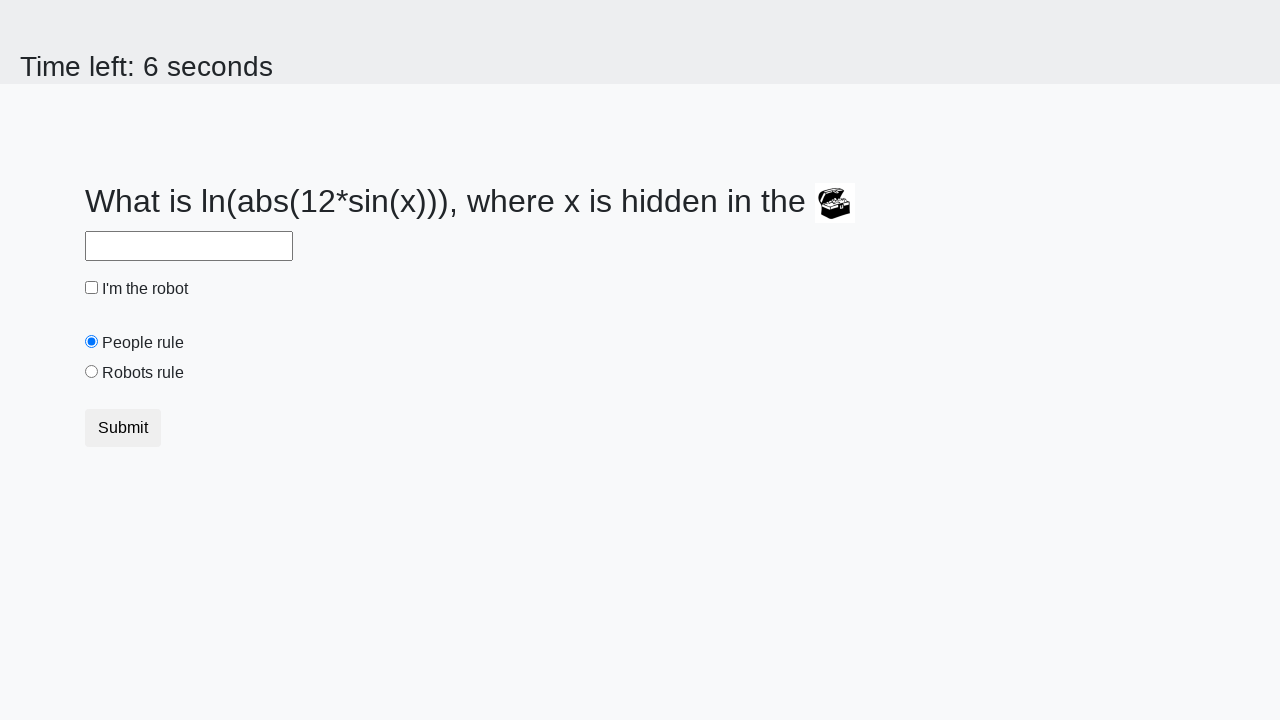

Extracted valuex attribute: 350
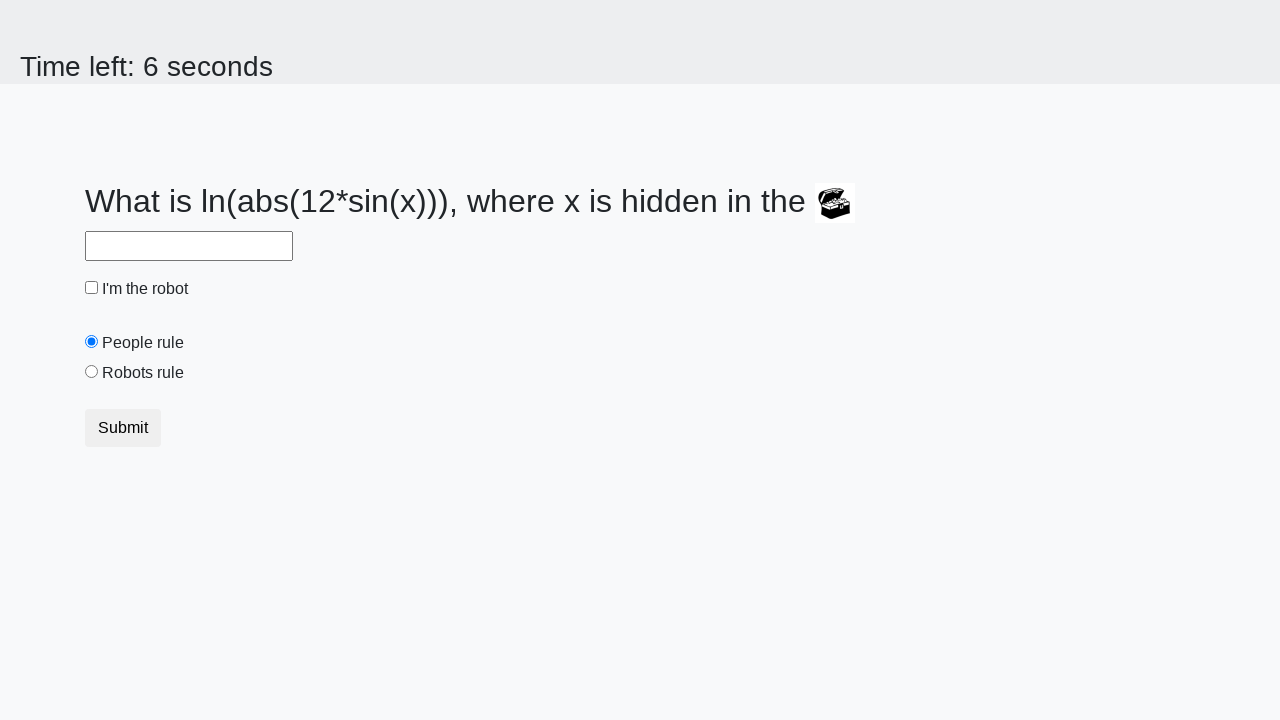

Calculated result using formula: 2.442972396354375
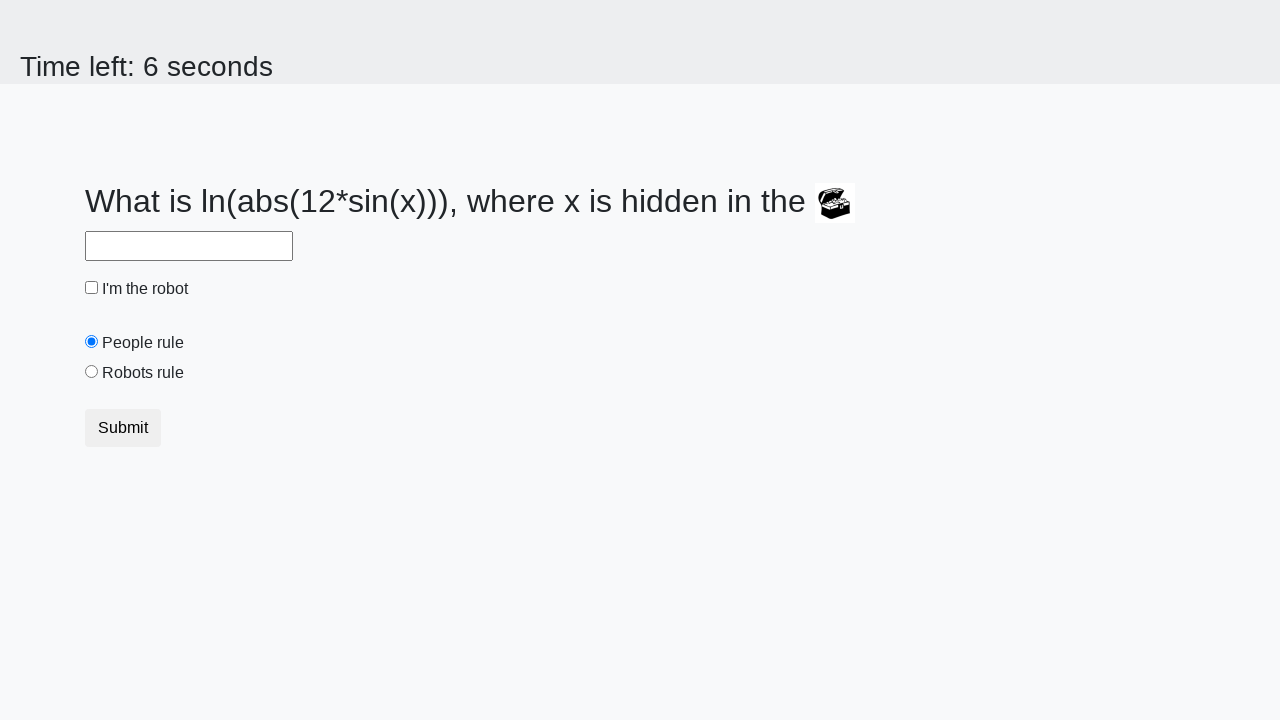

Filled answer field with calculated value: 2.442972396354375 on #answer
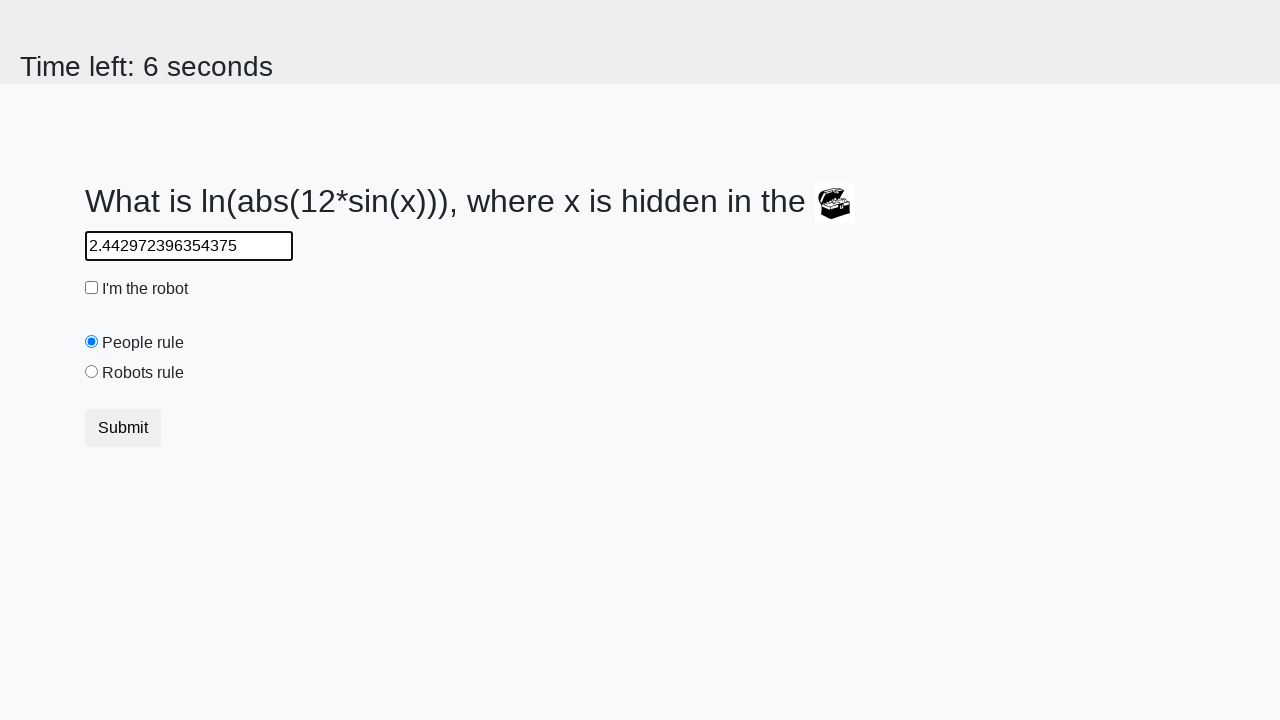

Clicked robot checkbox at (92, 288) on #robotCheckbox
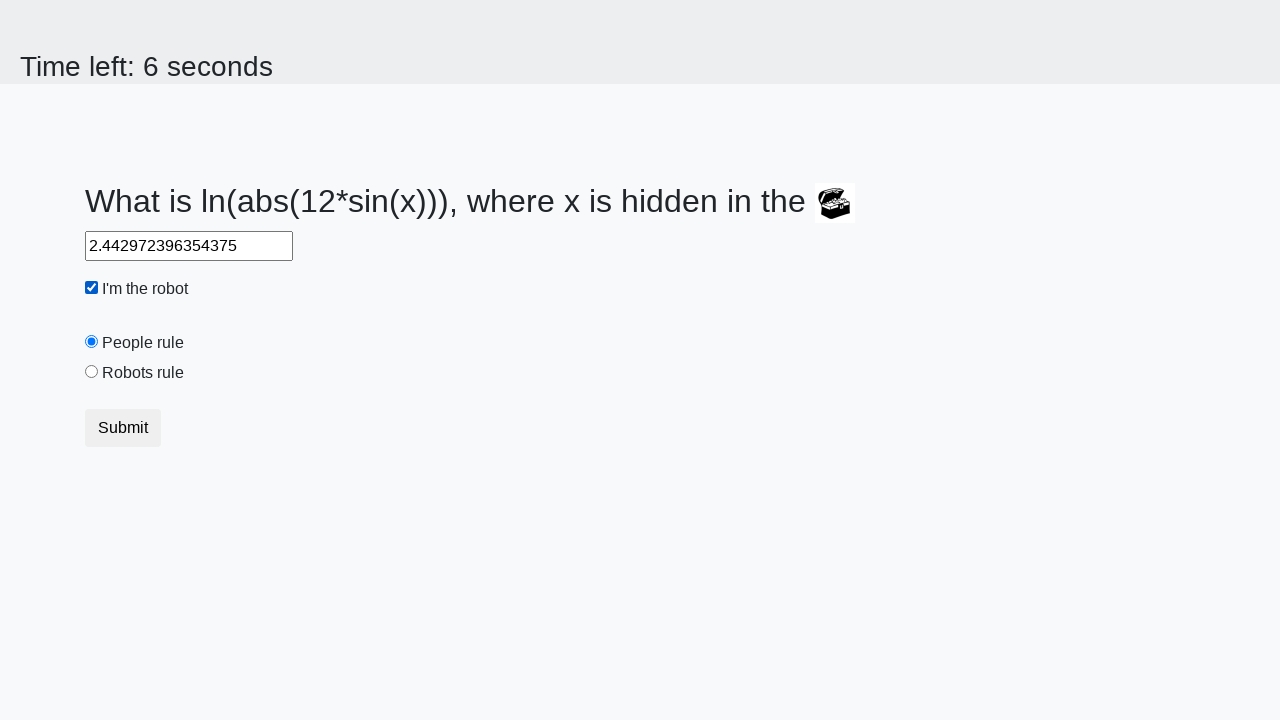

Clicked robots rule radio button at (92, 372) on #robotsRule
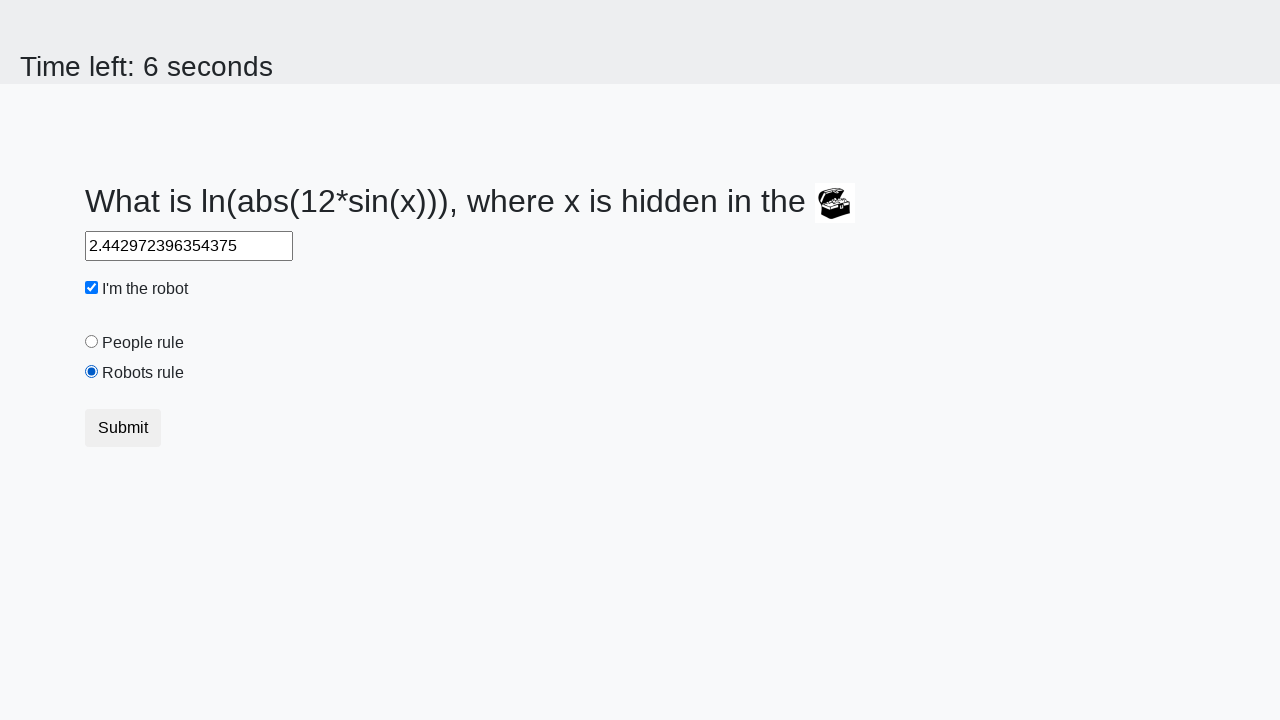

Clicked submit button to submit form at (123, 428) on button.btn
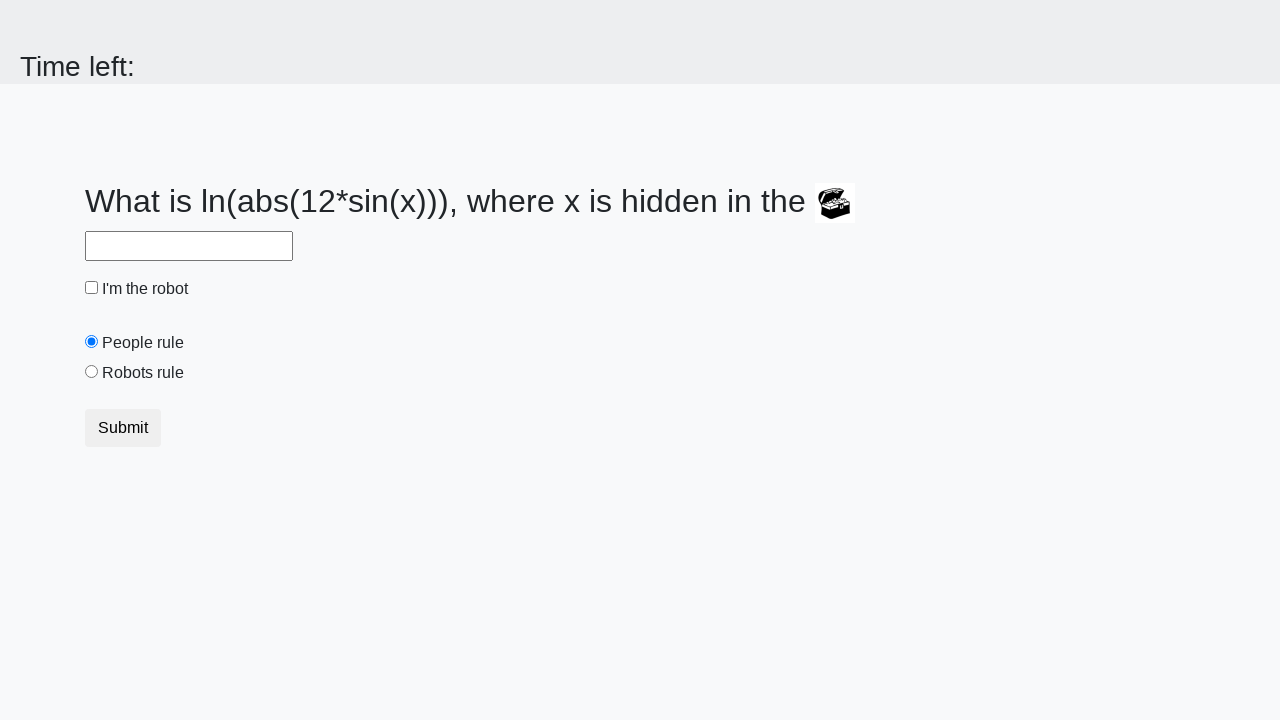

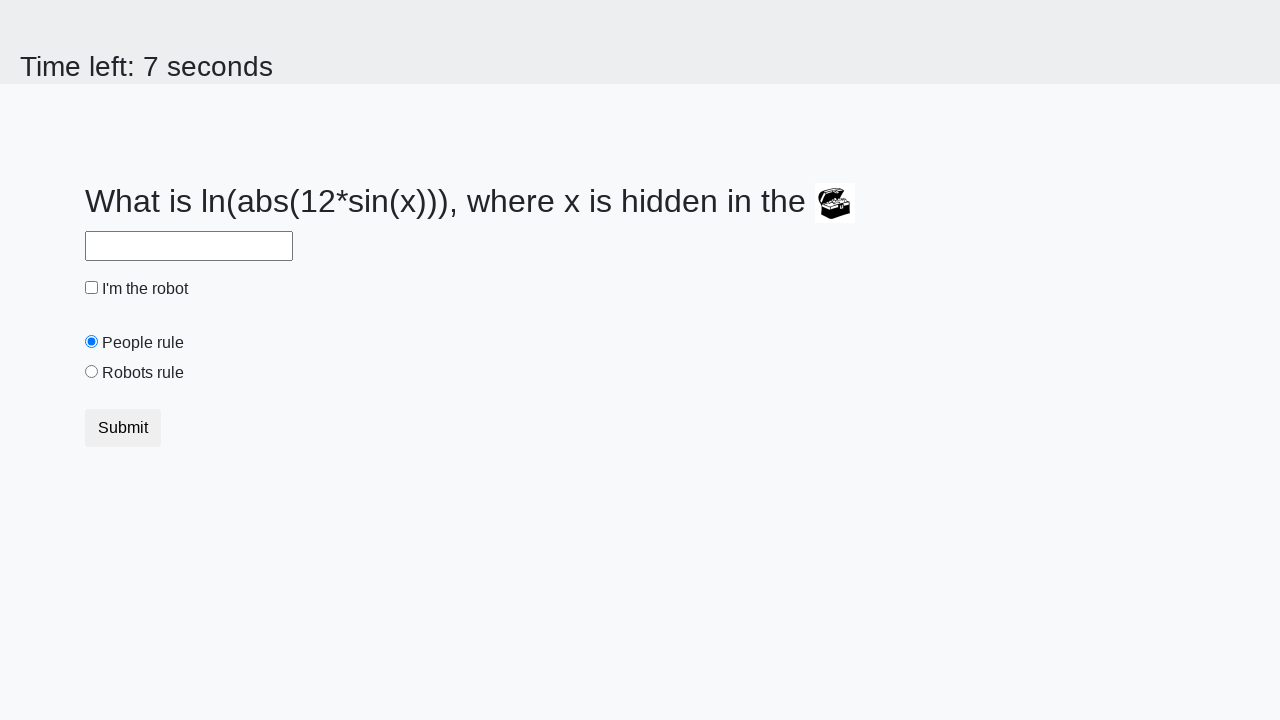